Sets the viewport size and navigates to the practice page

Starting URL: https://practice.cydeo.com/

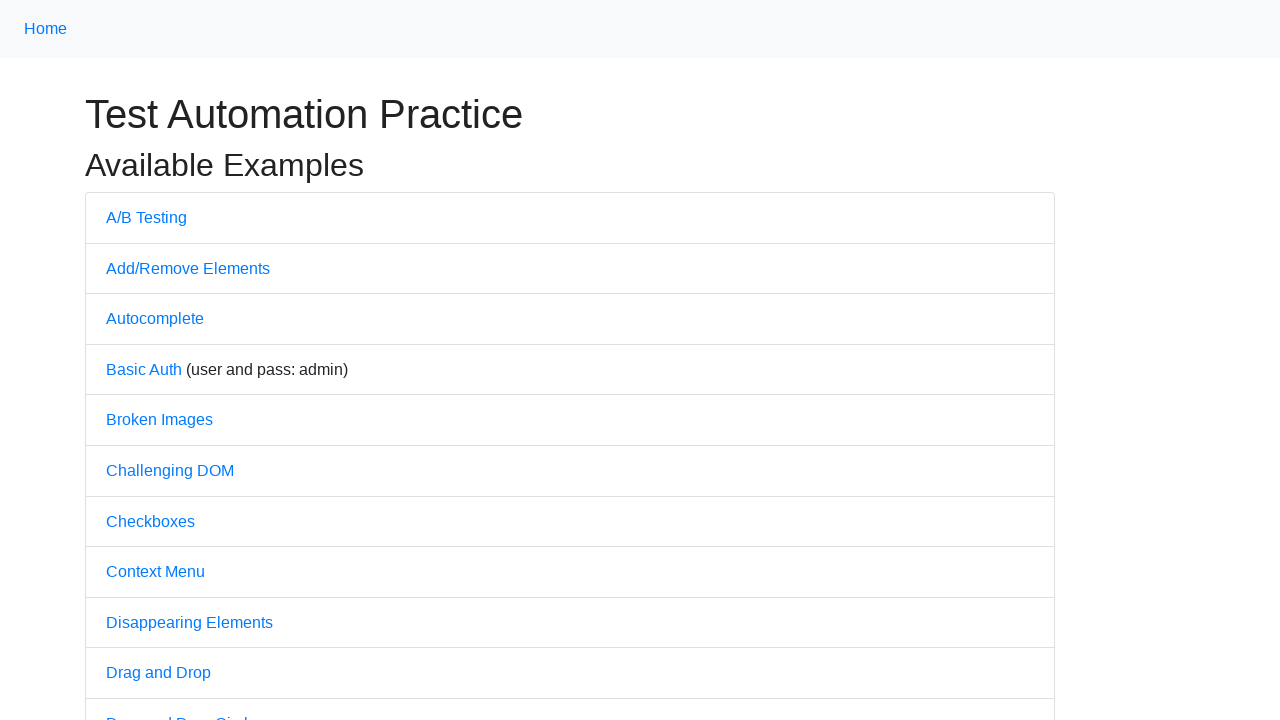

Set viewport size to 1532x778
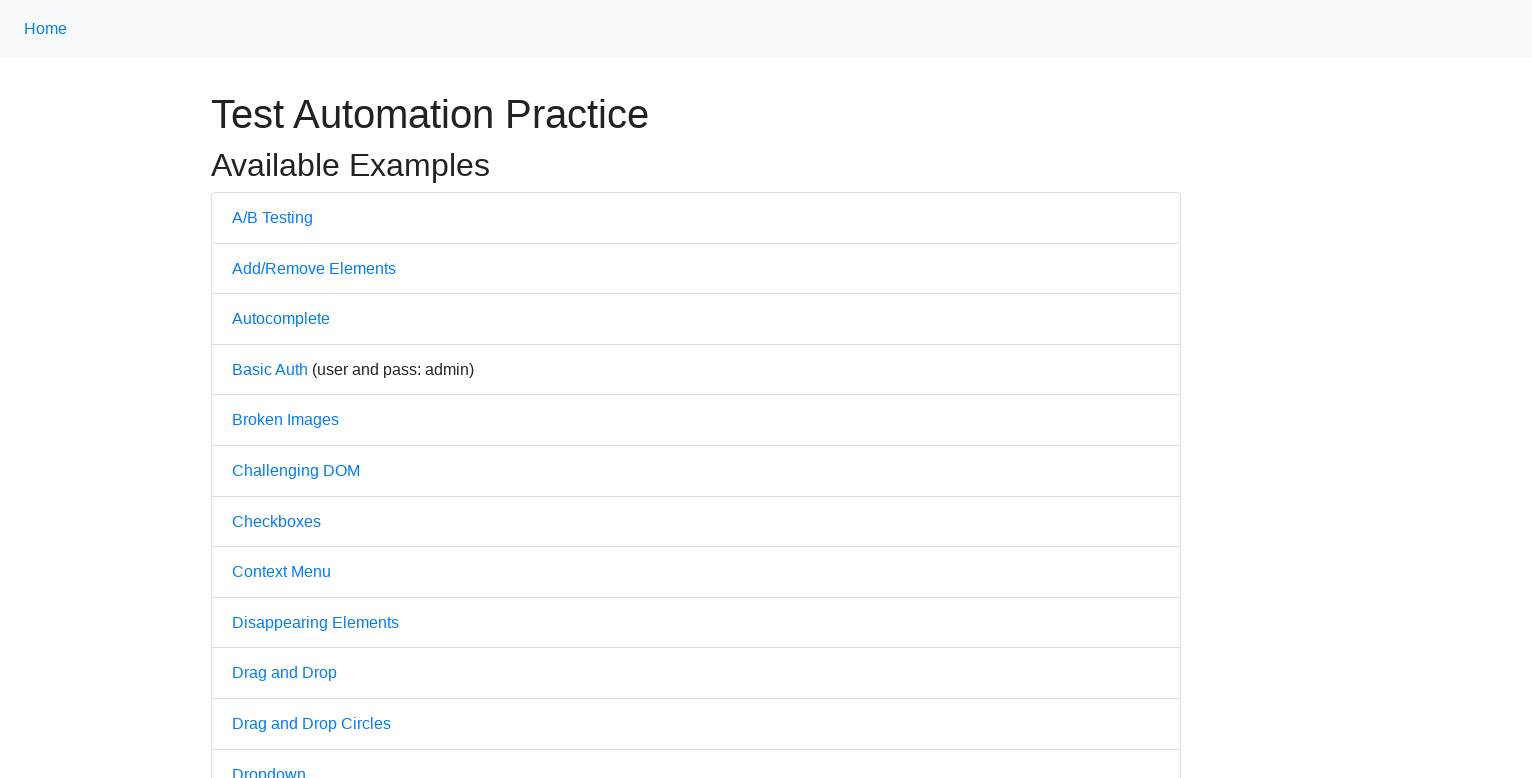

Page fully loaded (domcontentloaded)
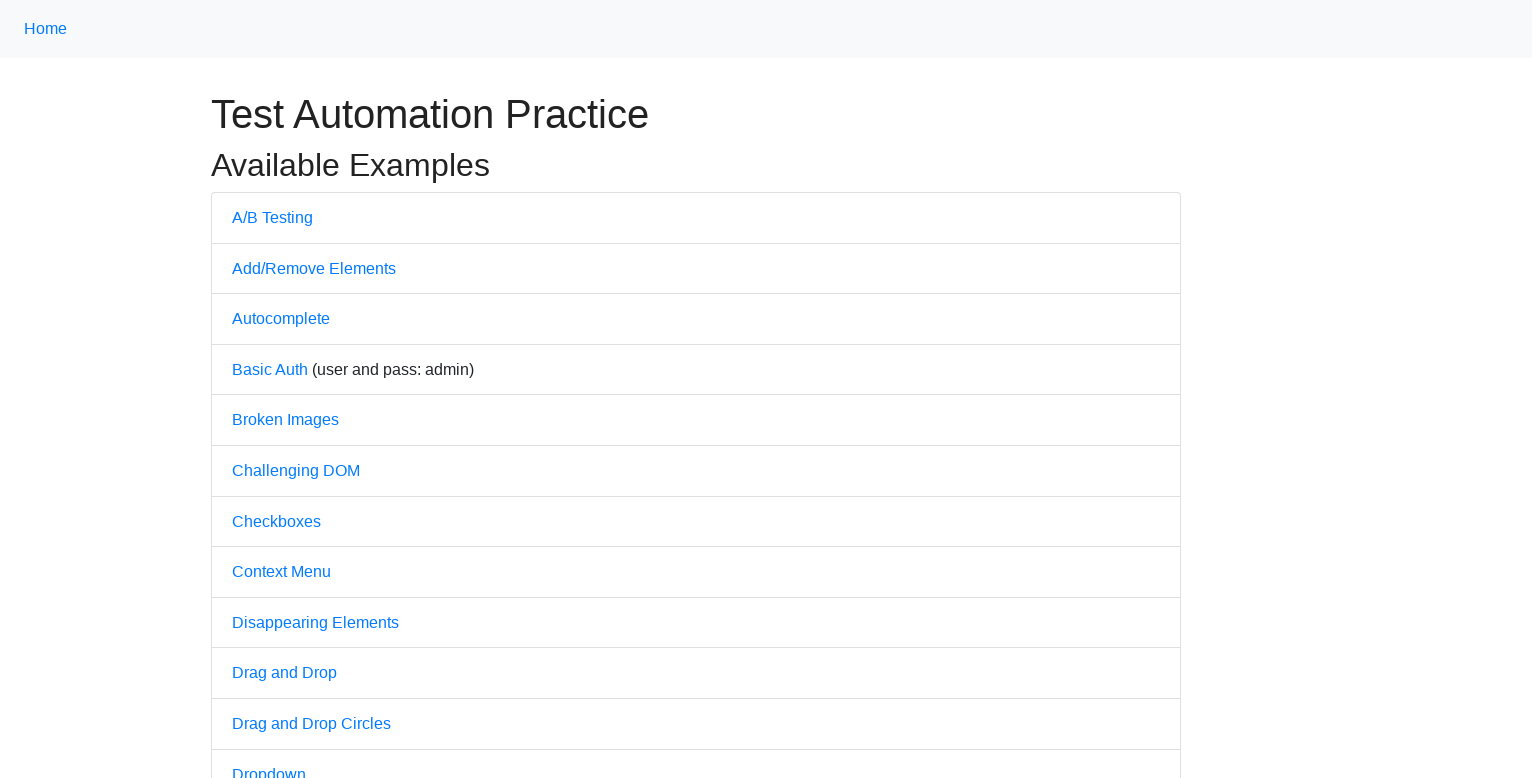

Navigated to practice page at https://practice.cydeo.com/
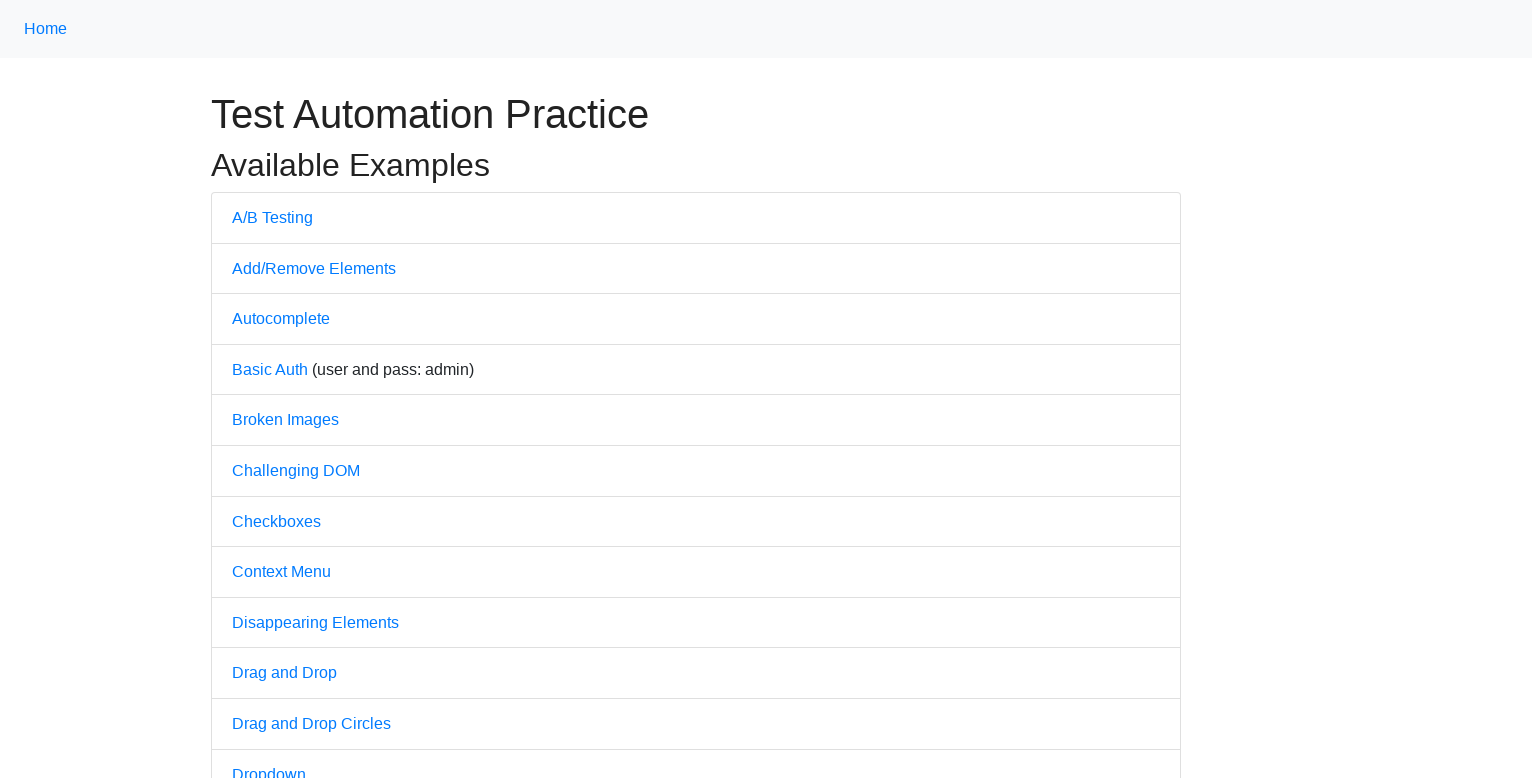

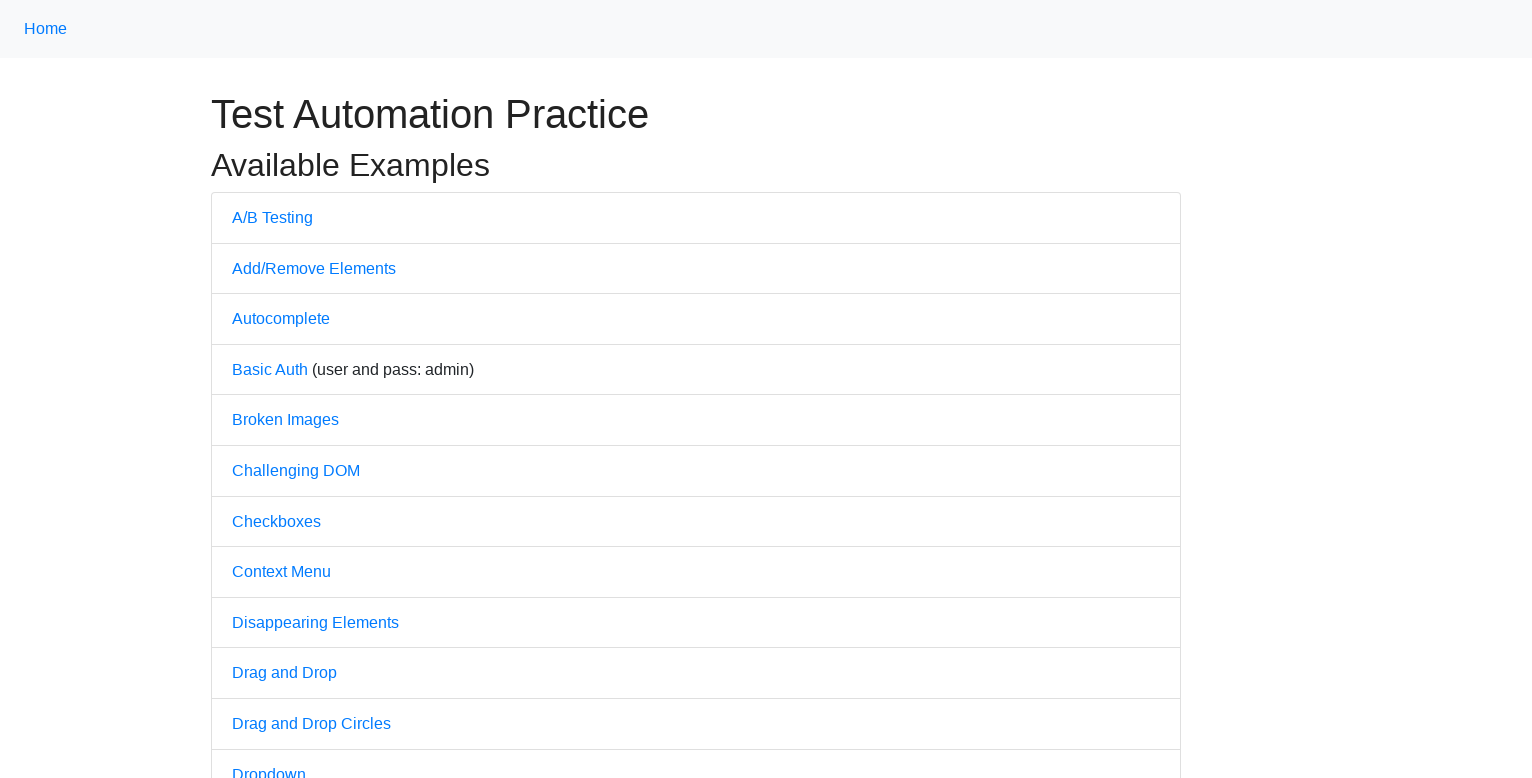